Tests radio button functionality by checking if a div element changes from disabled to enabled state when a radio button is clicked

Starting URL: https://rahulshettyacademy.com/dropdownsPractise/

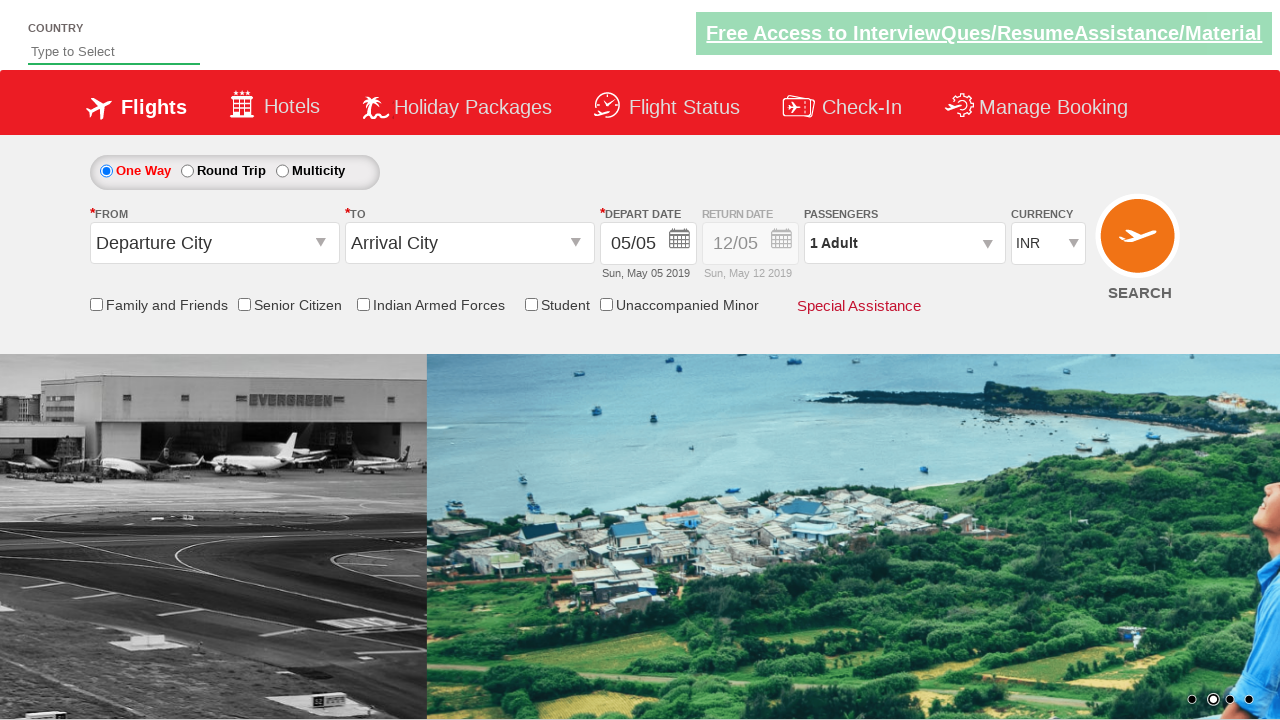

Retrieved initial style attribute of Div1 element
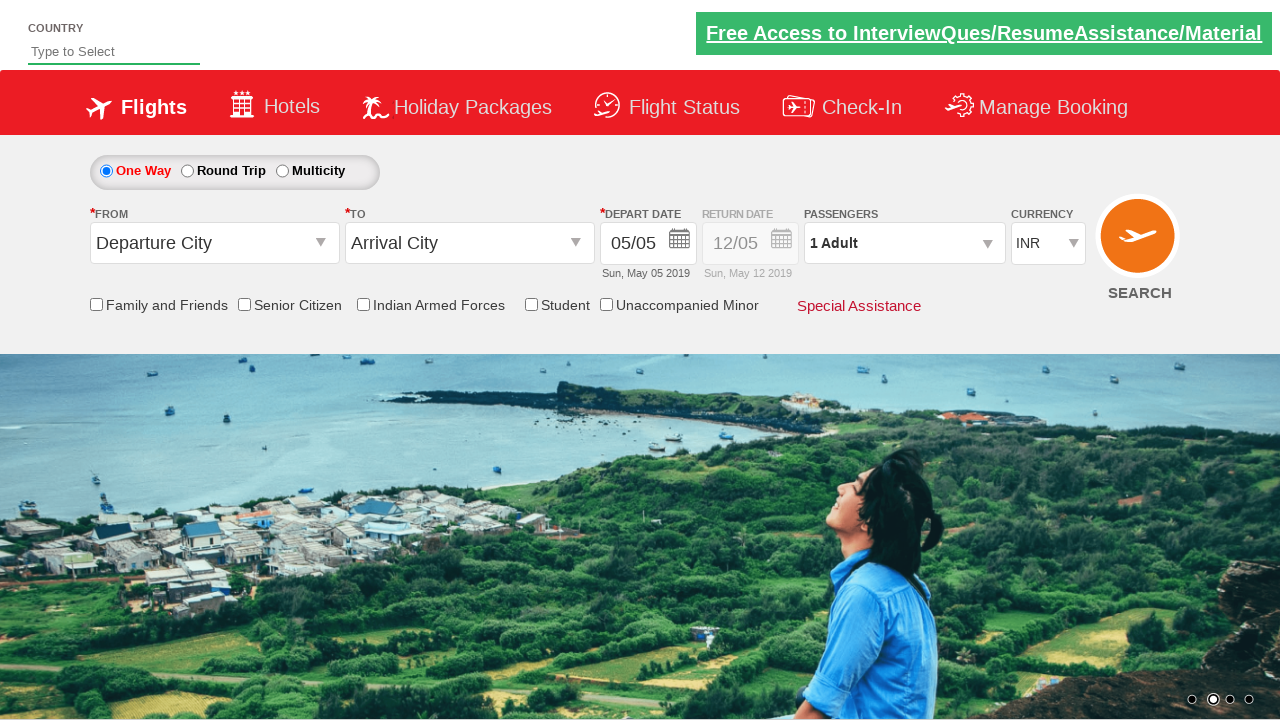

Verified Div1 is initially disabled with opacity 0.5
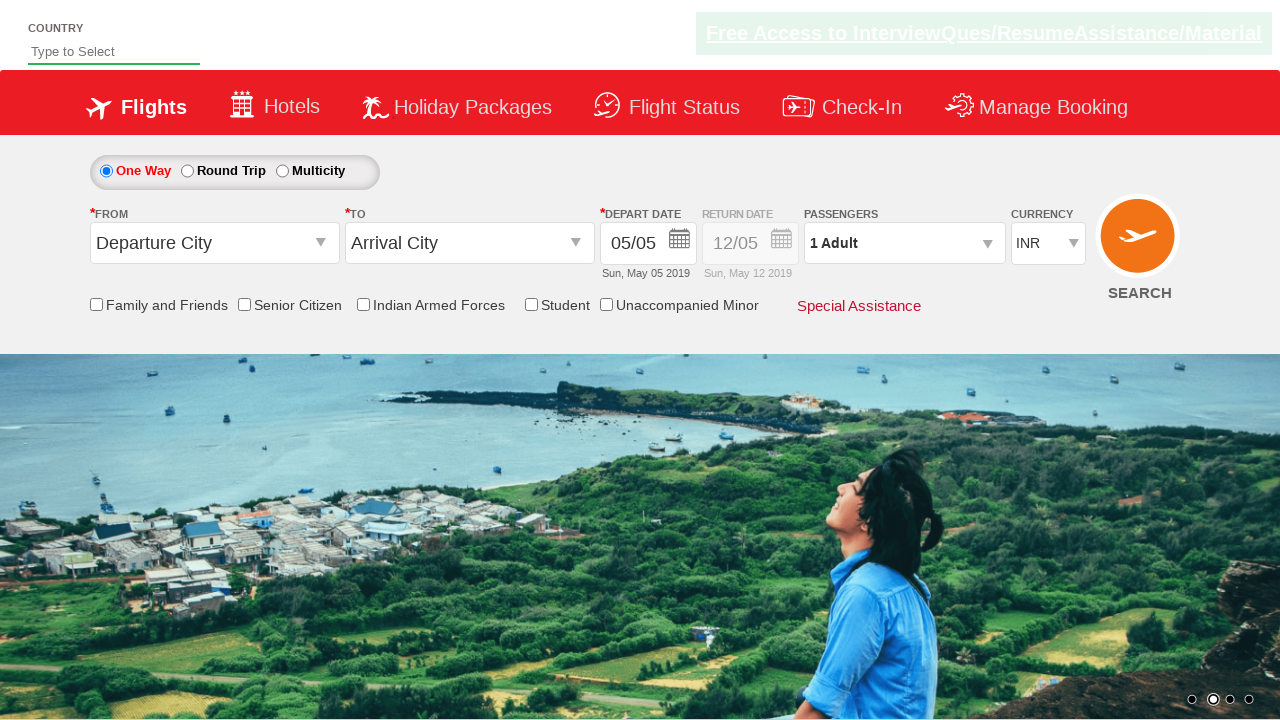

Clicked radio button to enable Div1 element at (187, 171) on #ctl00_mainContent_rbtnl_Trip_1
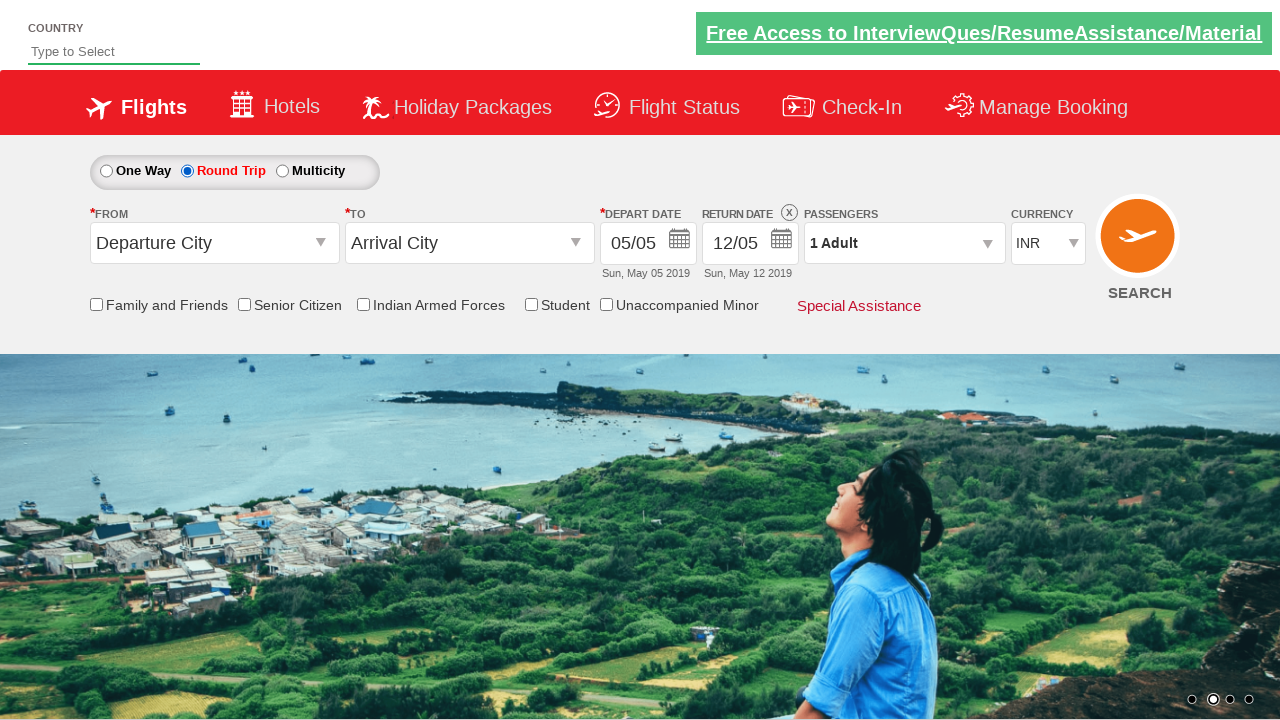

Retrieved updated style attribute of Div1 element after radio button click
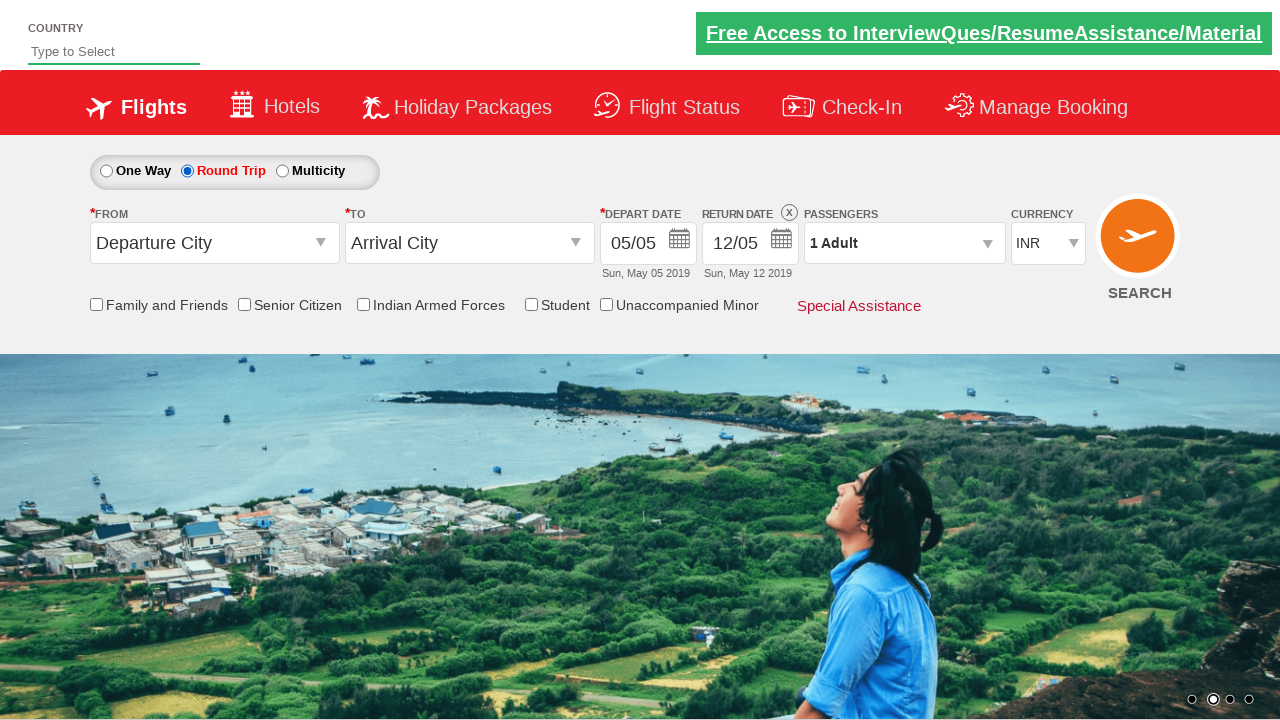

Verified Div1 is now enabled with opacity 1
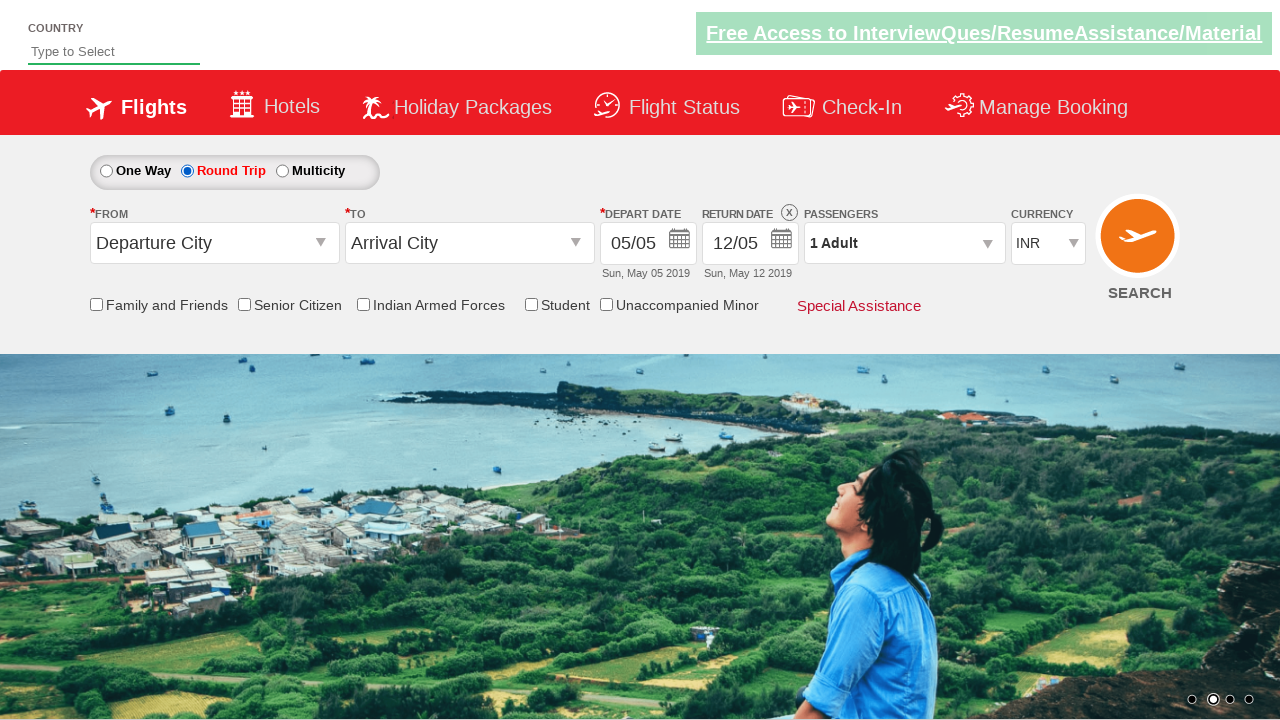

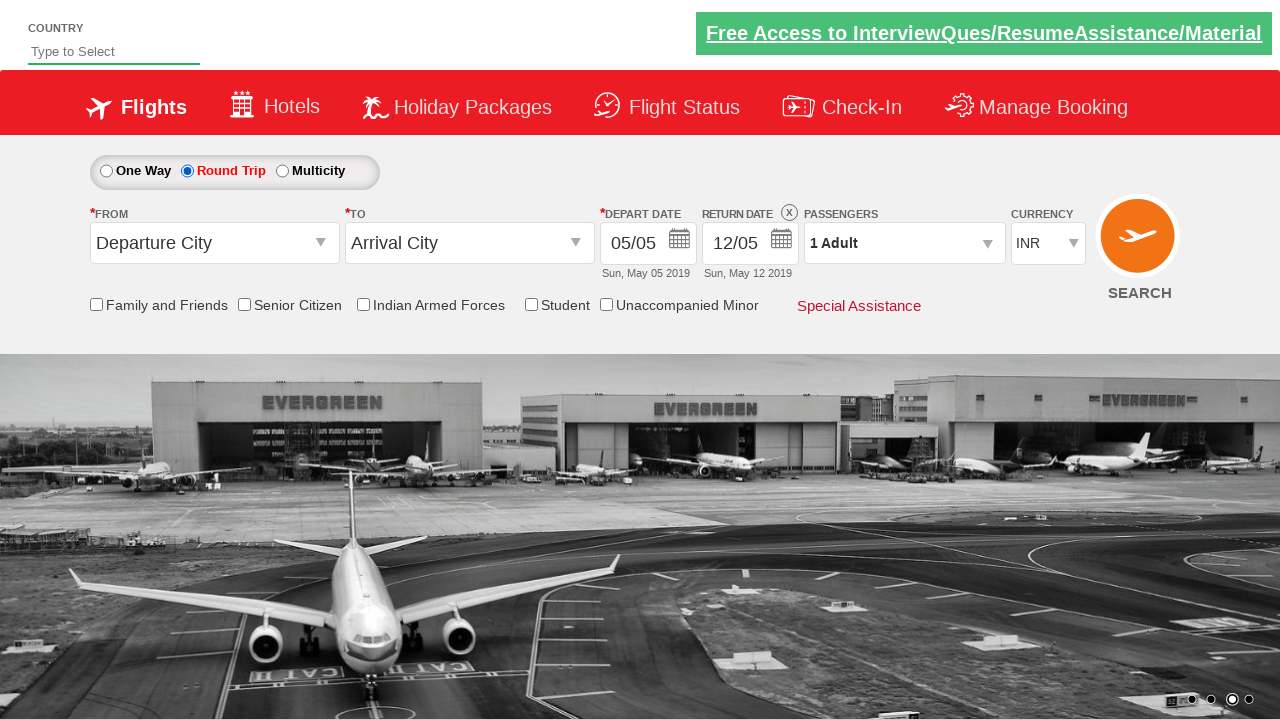